Tests selecting an option from a dropdown by iterating through all options and clicking the one with matching text, then verifies the selection was made correctly.

Starting URL: https://the-internet.herokuapp.com/dropdown

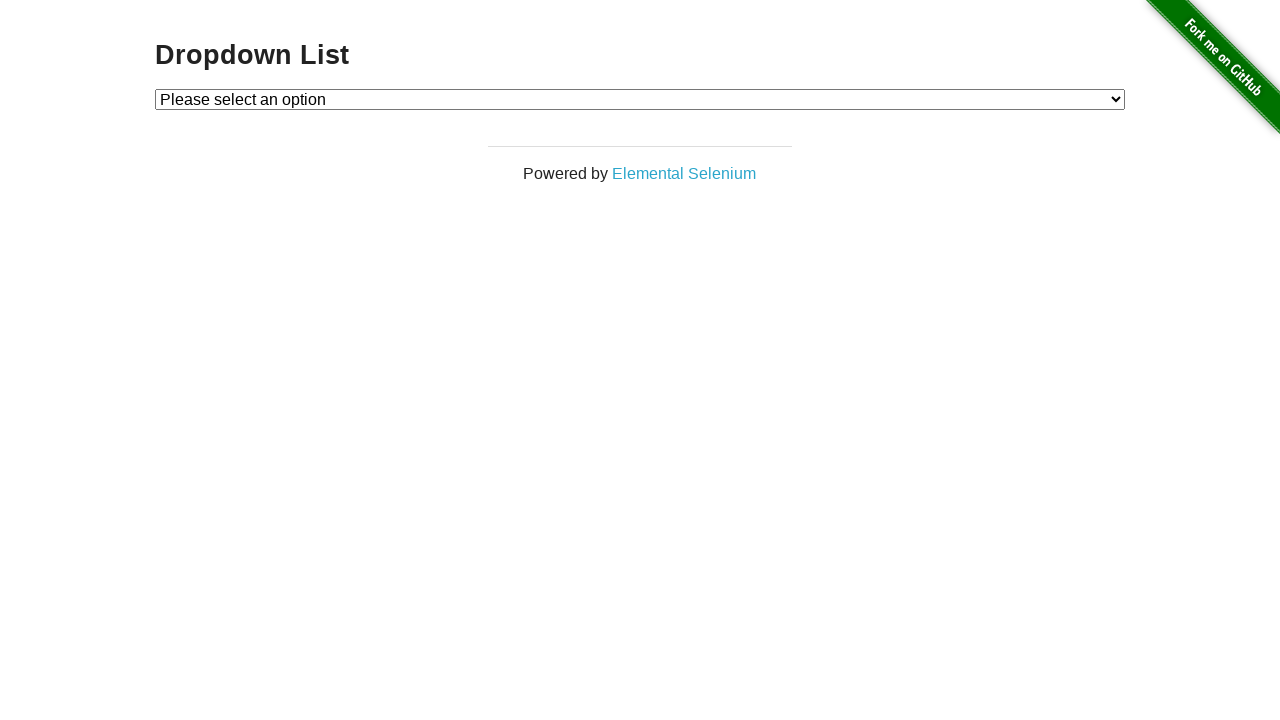

Navigated to dropdown example page
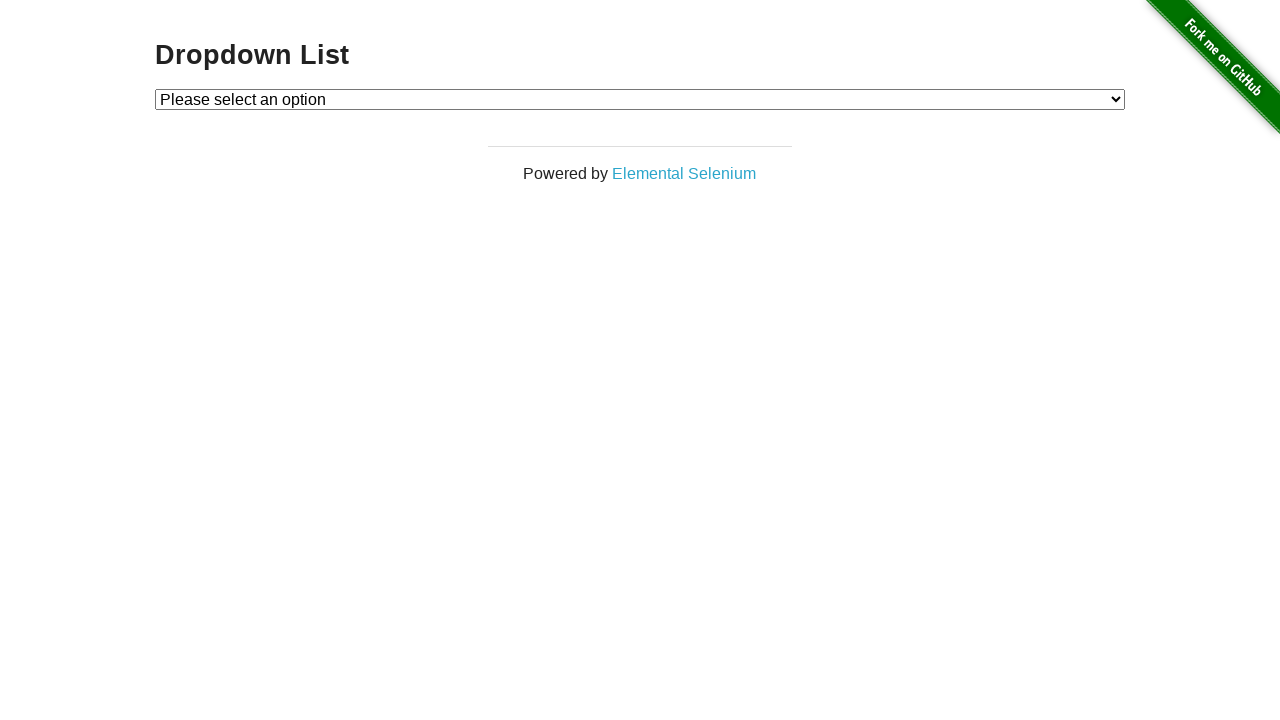

Located dropdown element
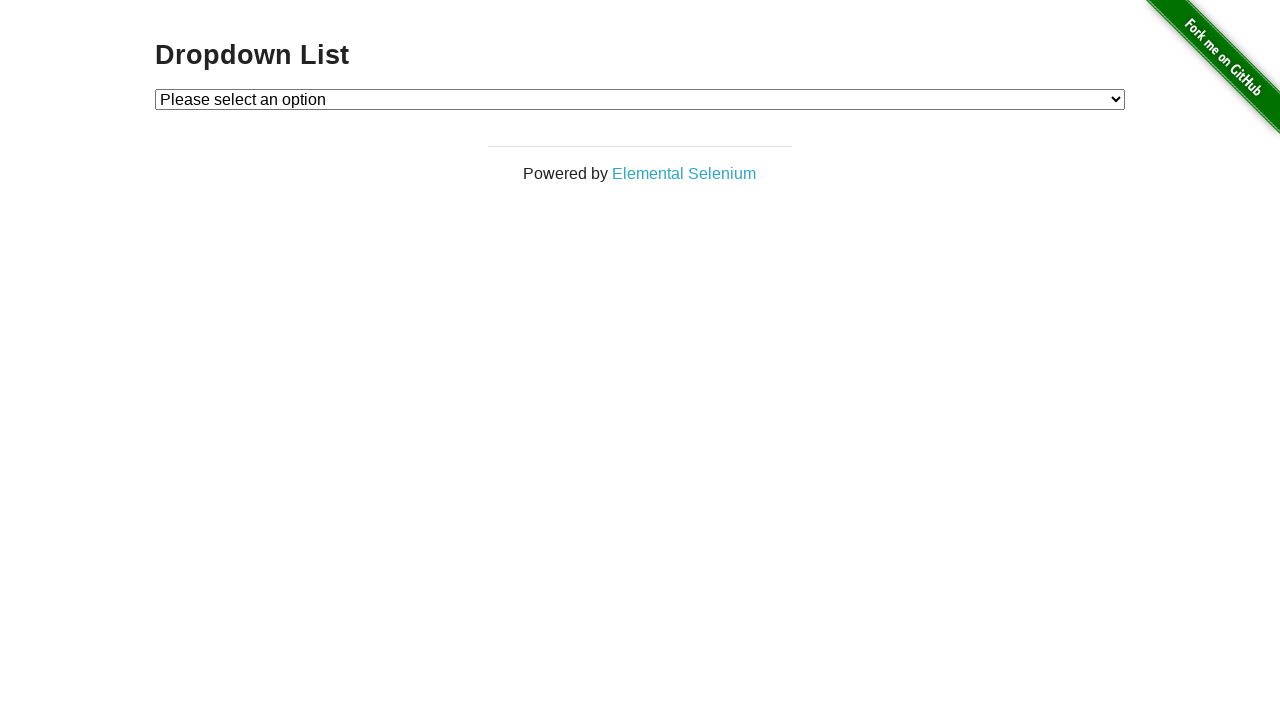

Selected 'Option 1' from the dropdown on #dropdown
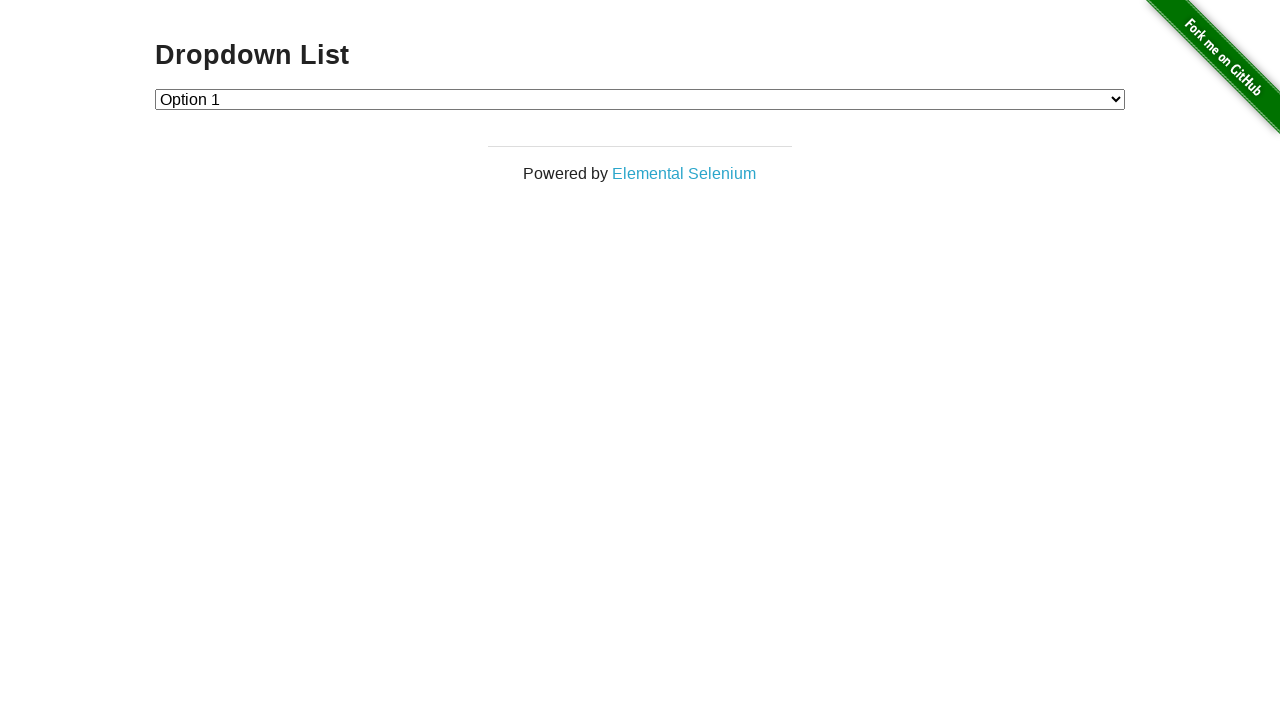

Retrieved selected dropdown value
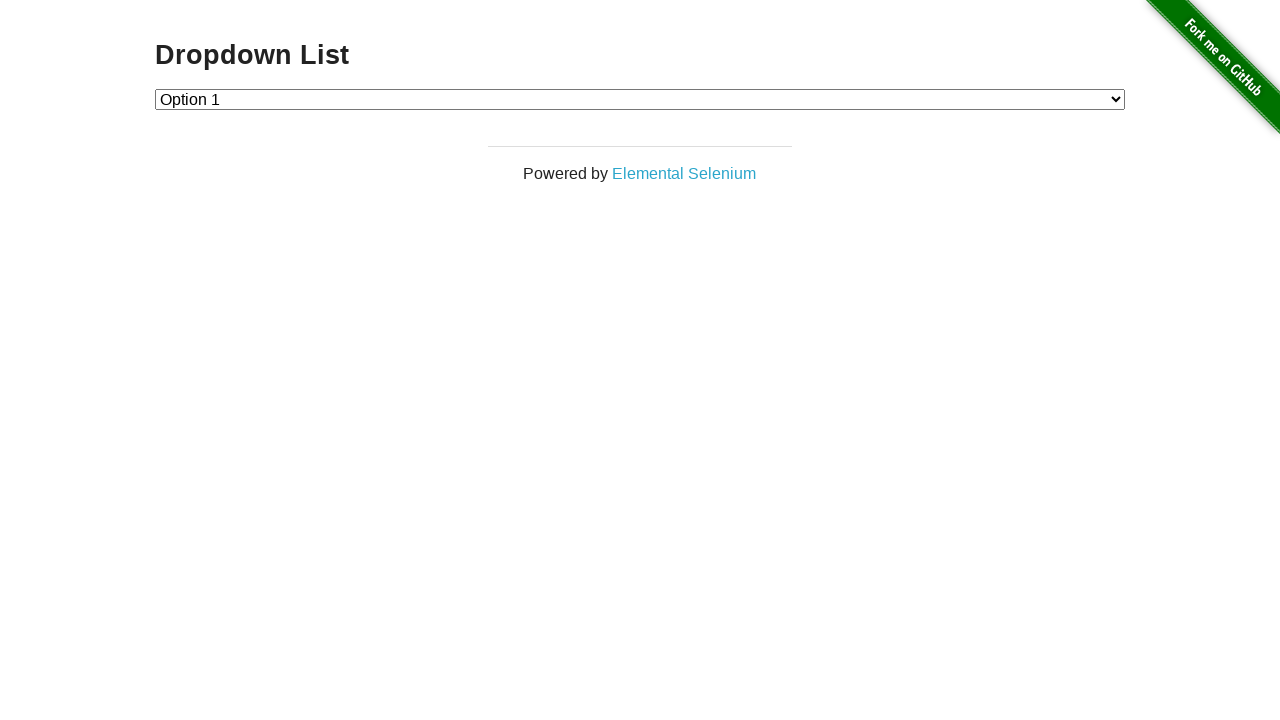

Verified that 'Option 1' was correctly selected with value '1'
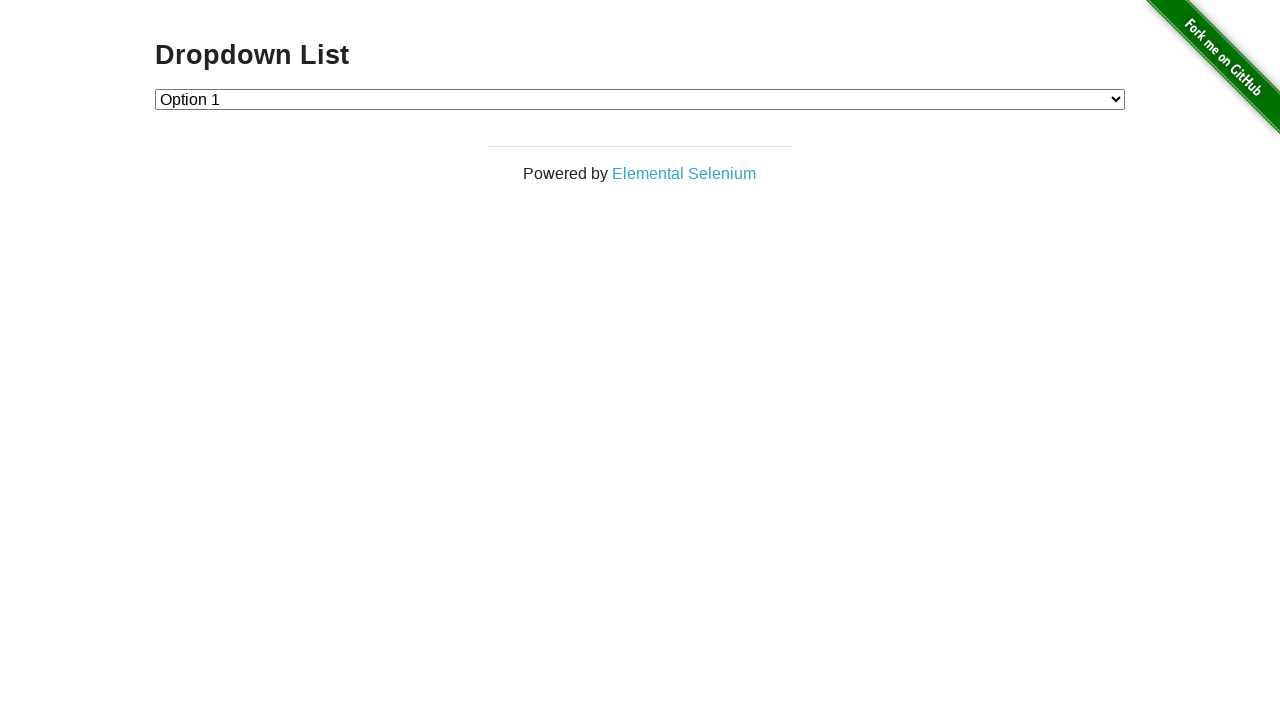

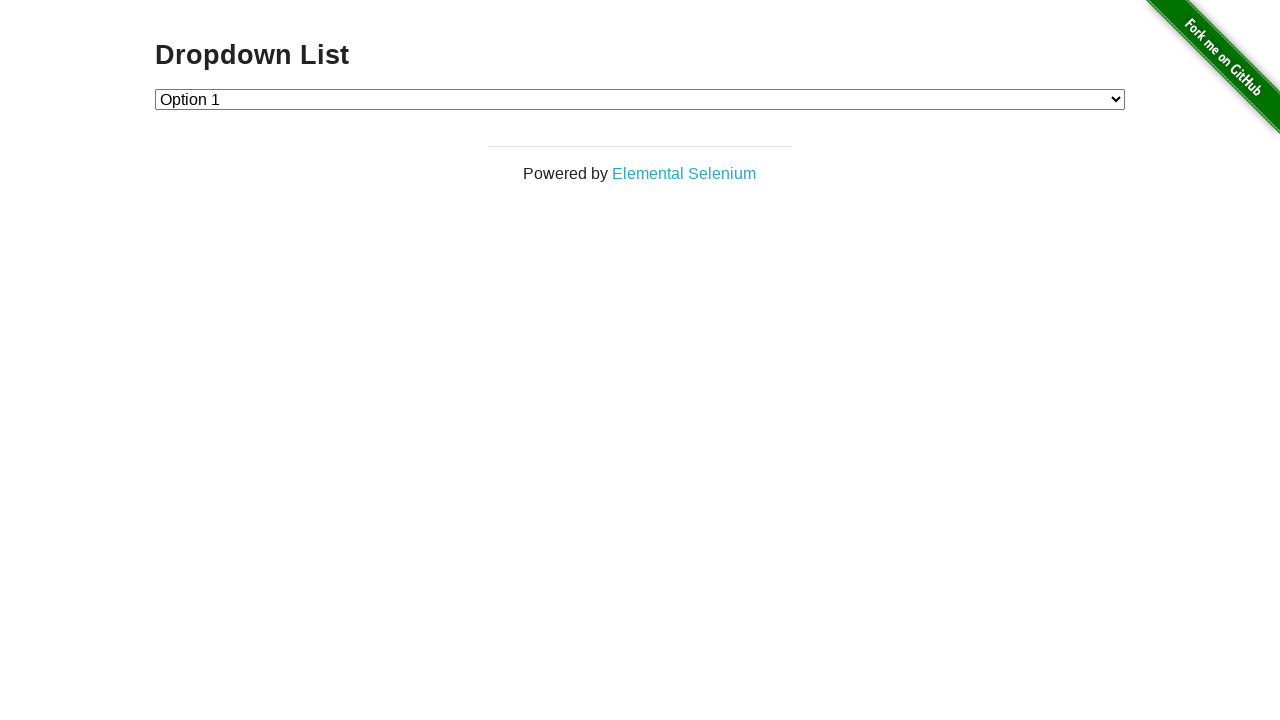